Tests basic browser navigation by visiting two websites and using back, forward, and refresh navigation controls

Starting URL: https://www.irctctourism.com/

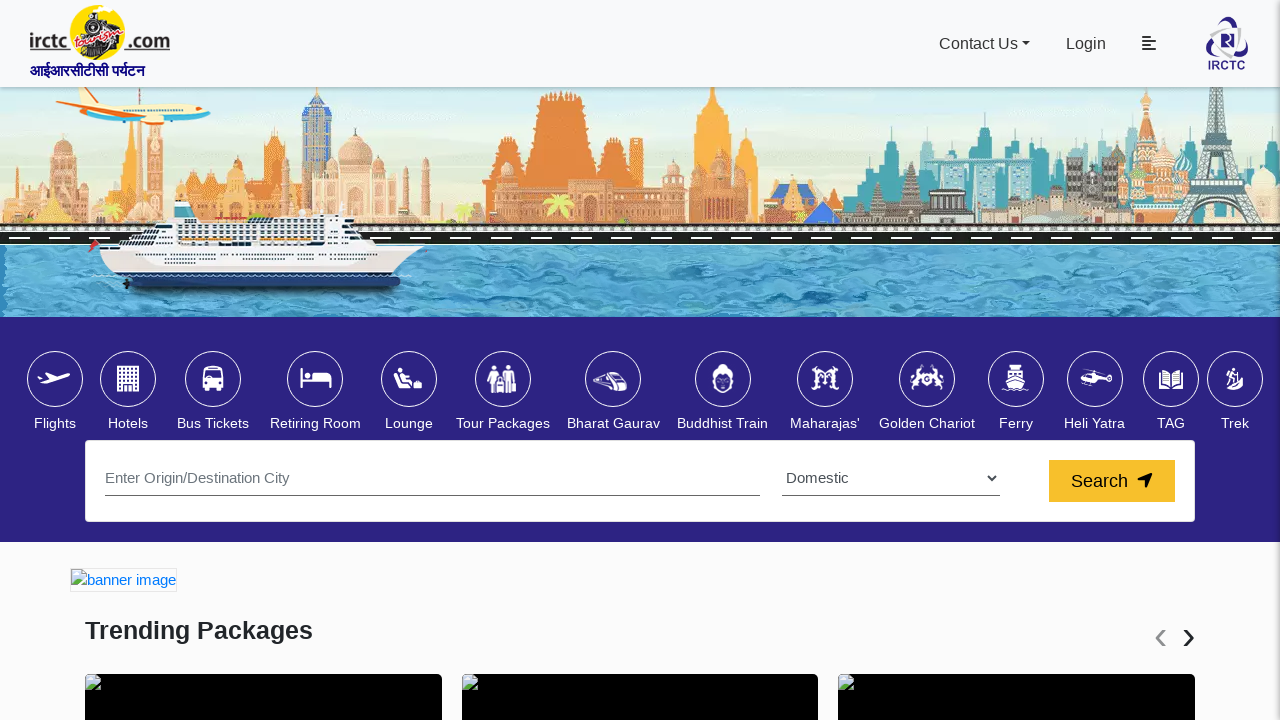

Initial page at https://www.irctctourism.com/ loaded
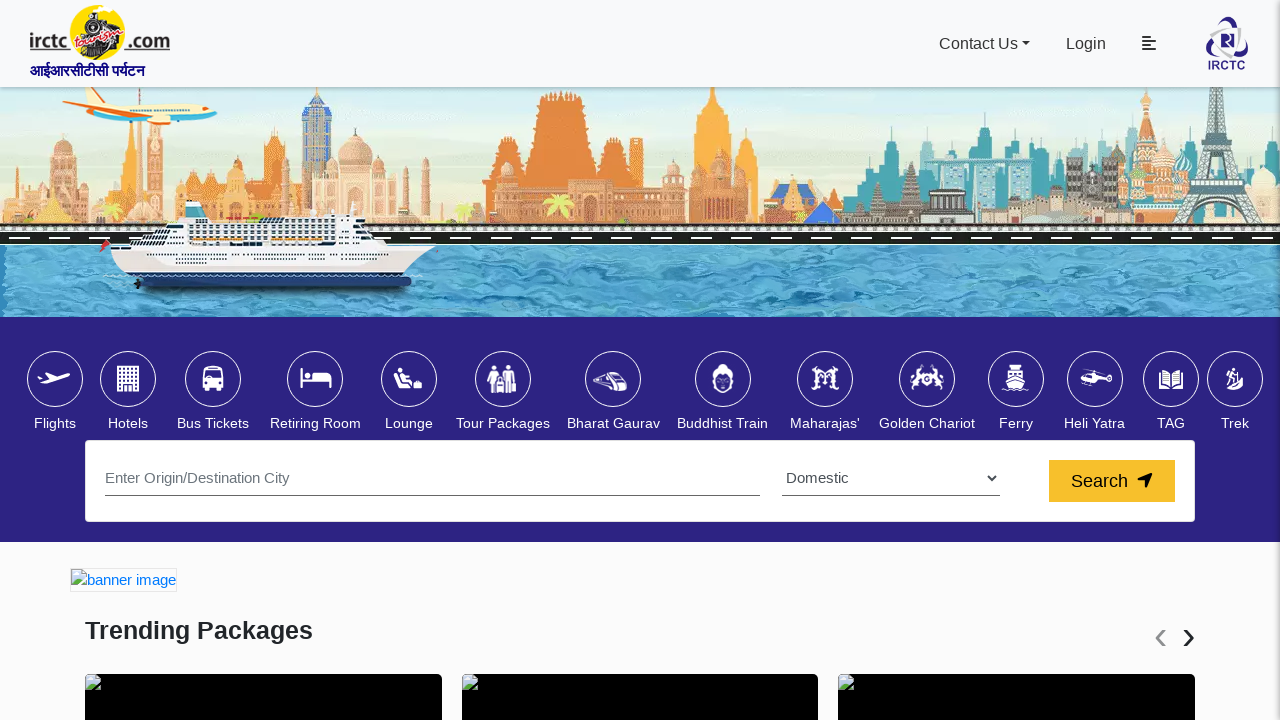

Navigated to https://www.flipkart.com/
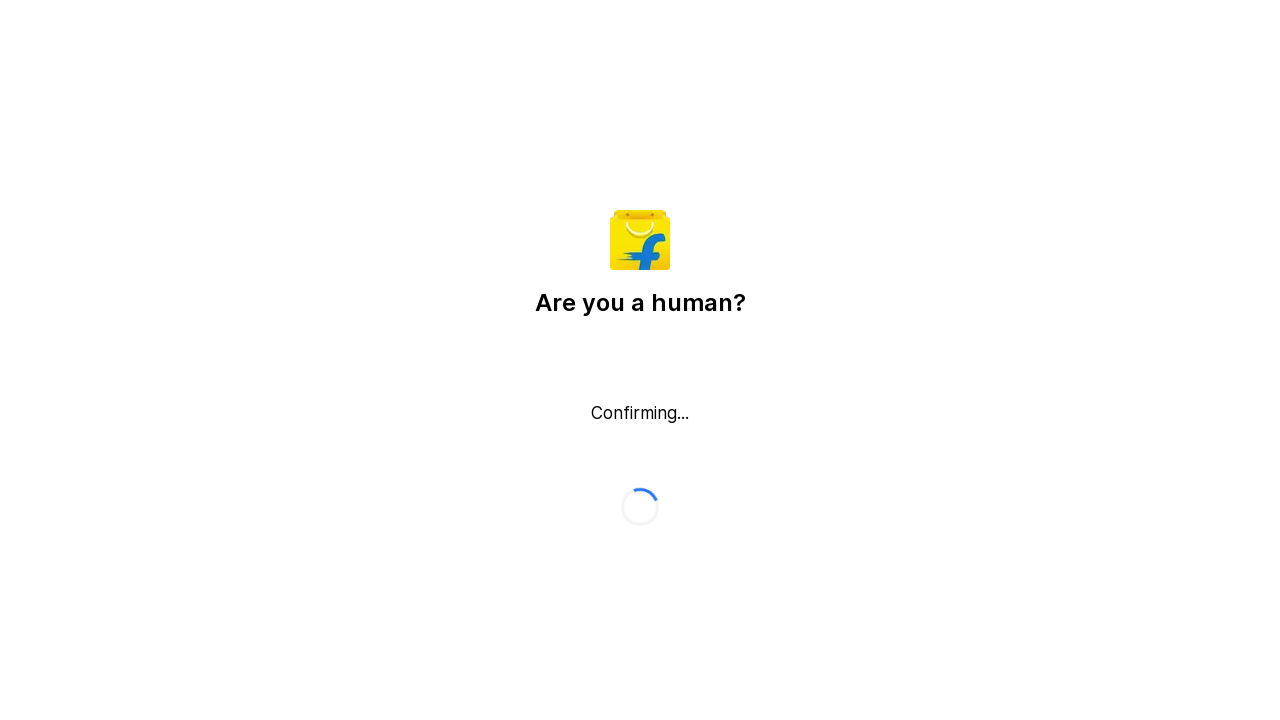

Flipkart page loaded
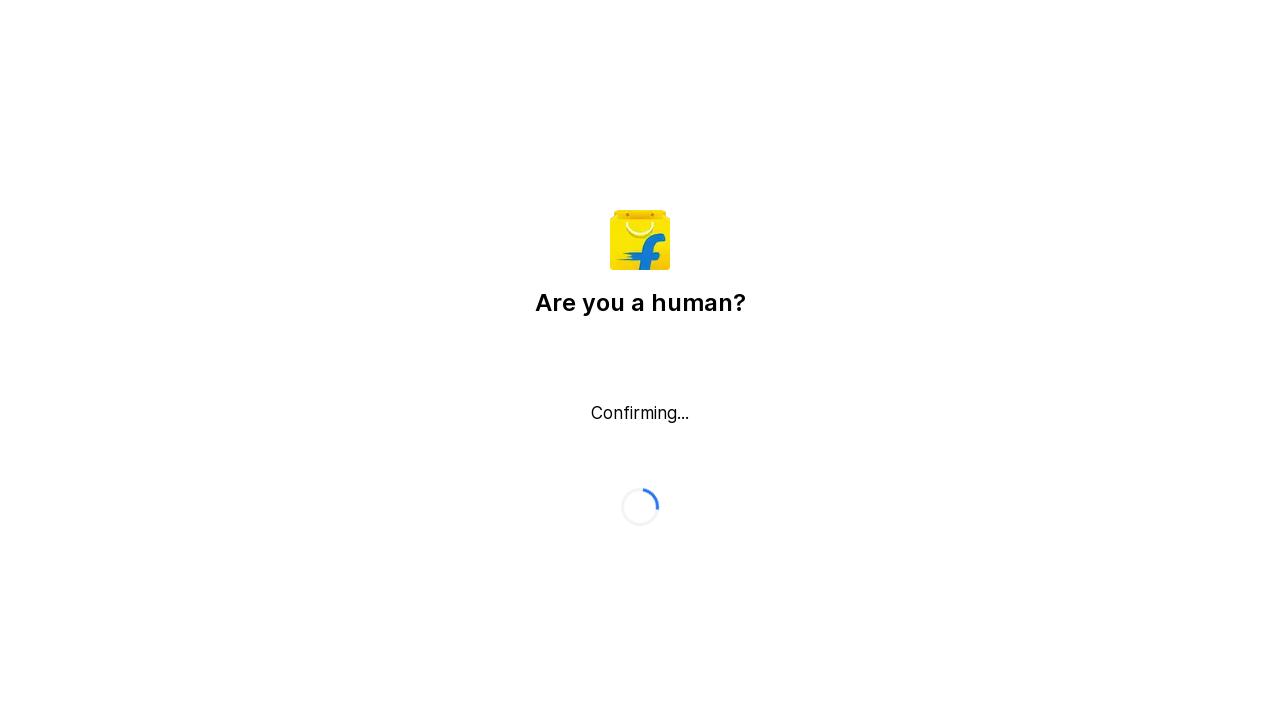

Navigated back to https://www.irctctourism.com/
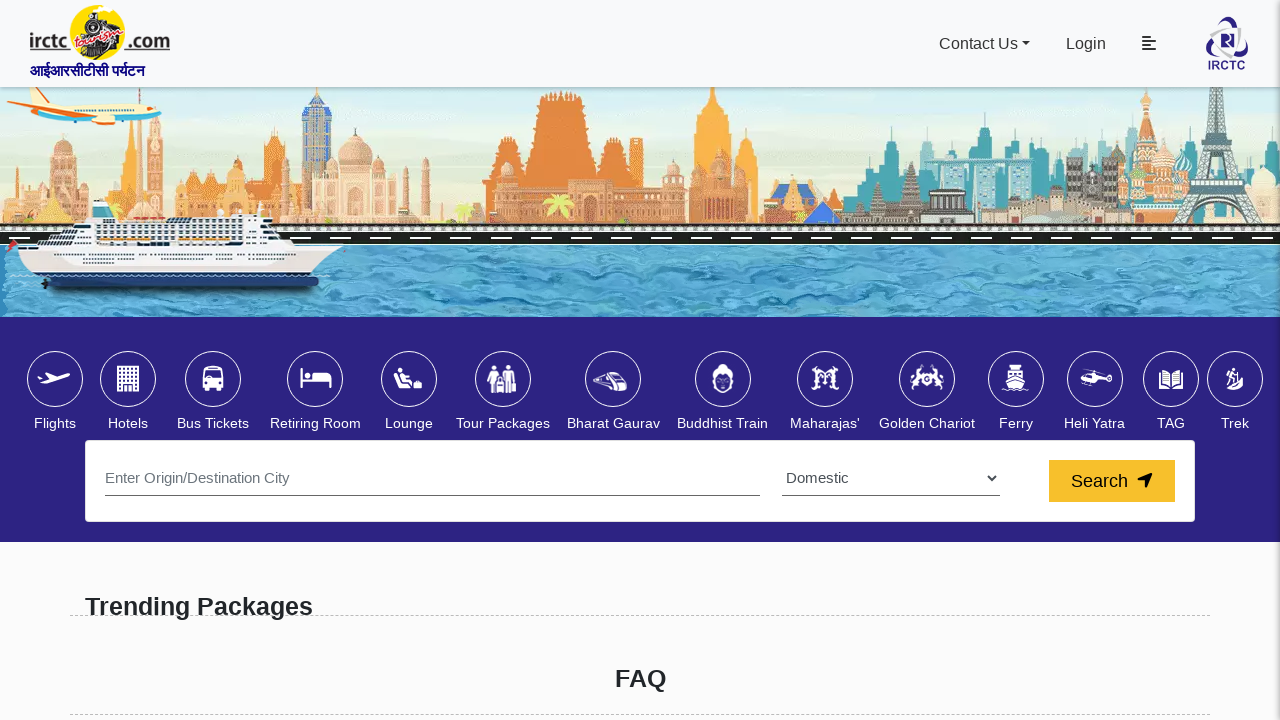

IRCTC Tourism page loaded after back navigation
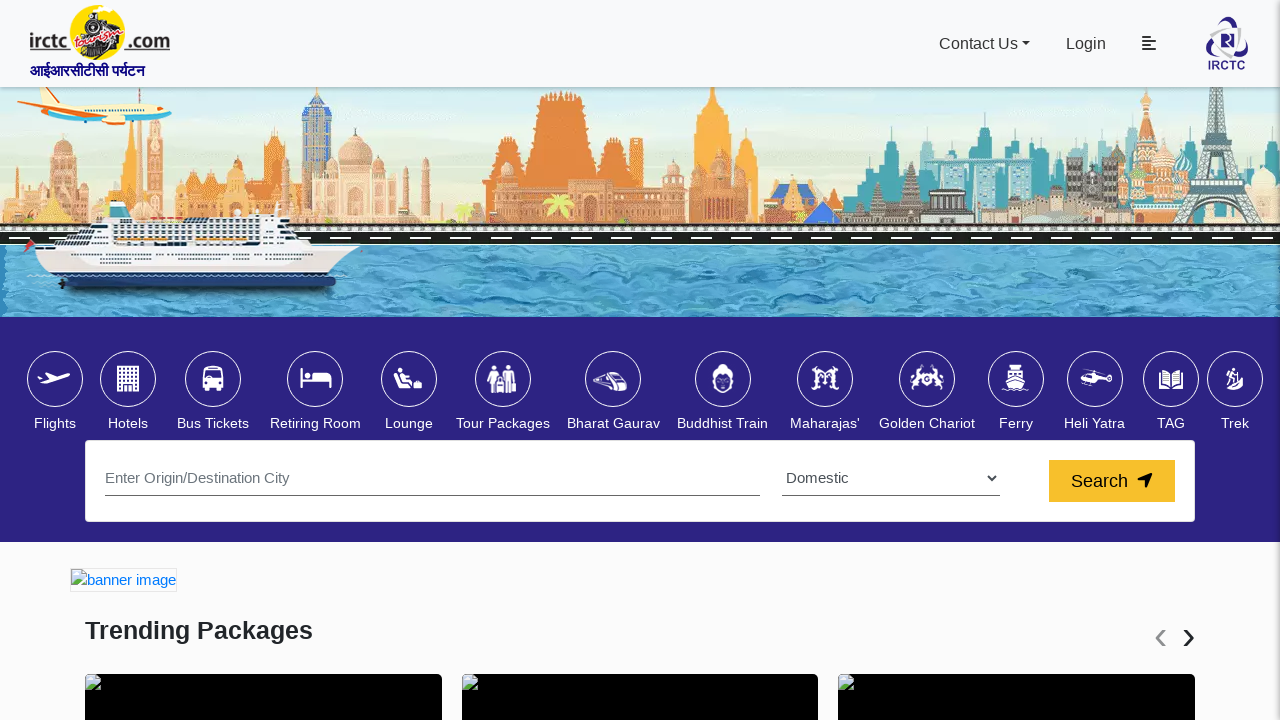

Navigated forward to https://www.flipkart.com/
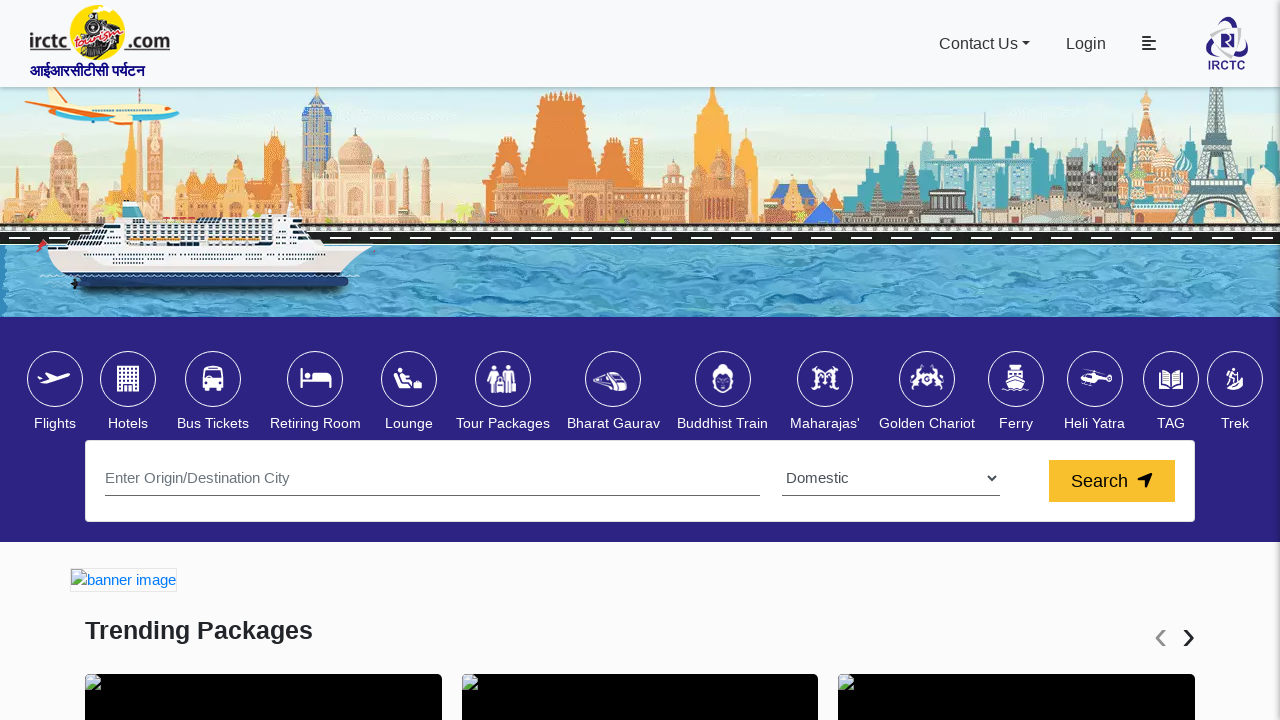

Flipkart page loaded after forward navigation
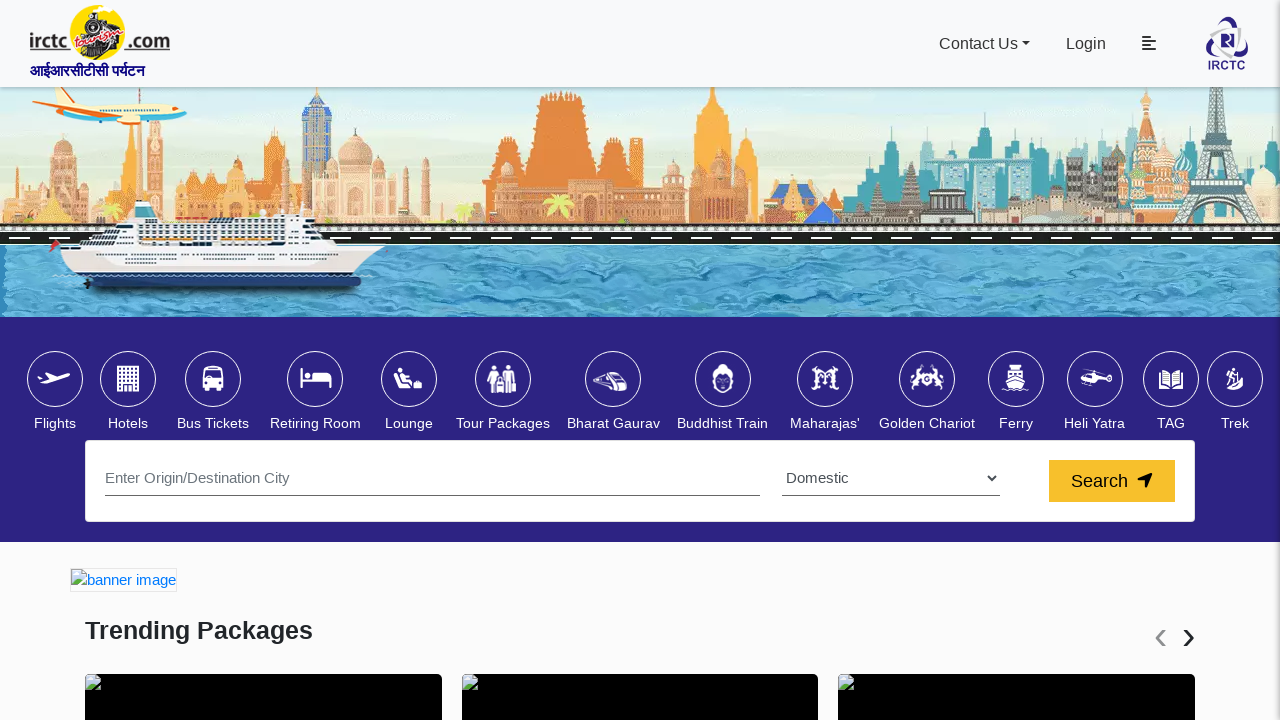

Refreshed current page
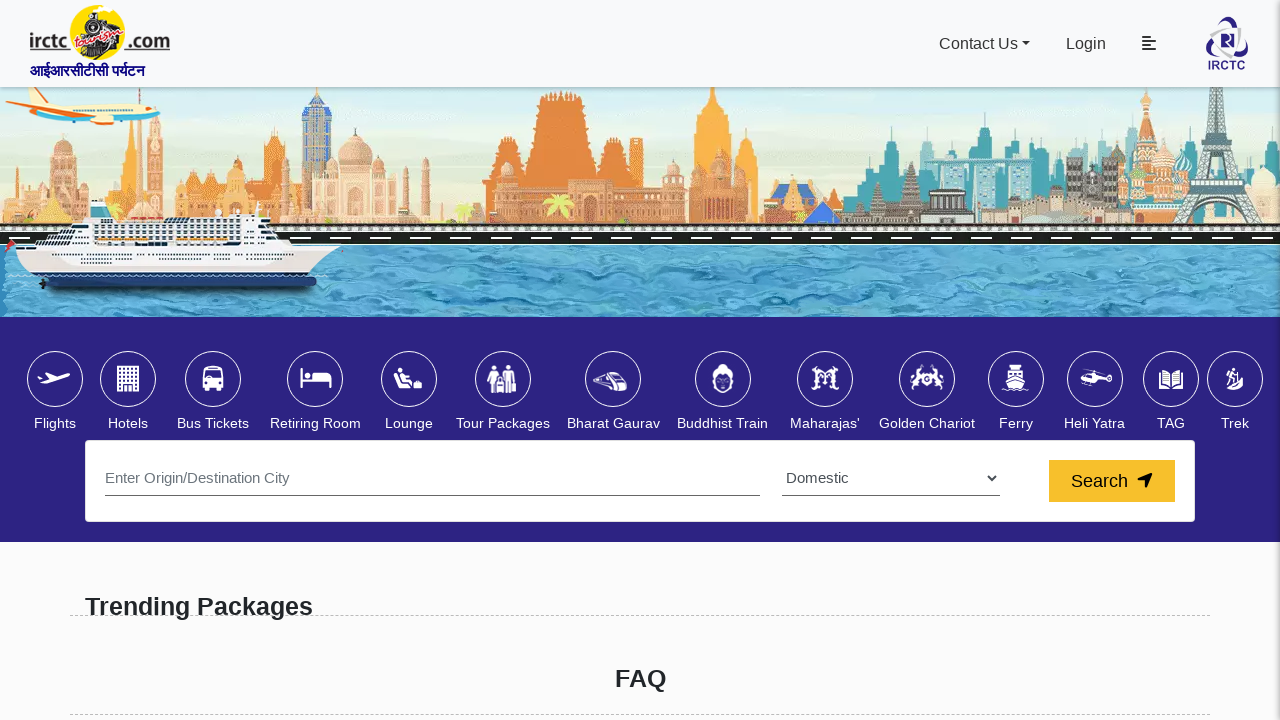

Flipkart page reloaded and fully loaded
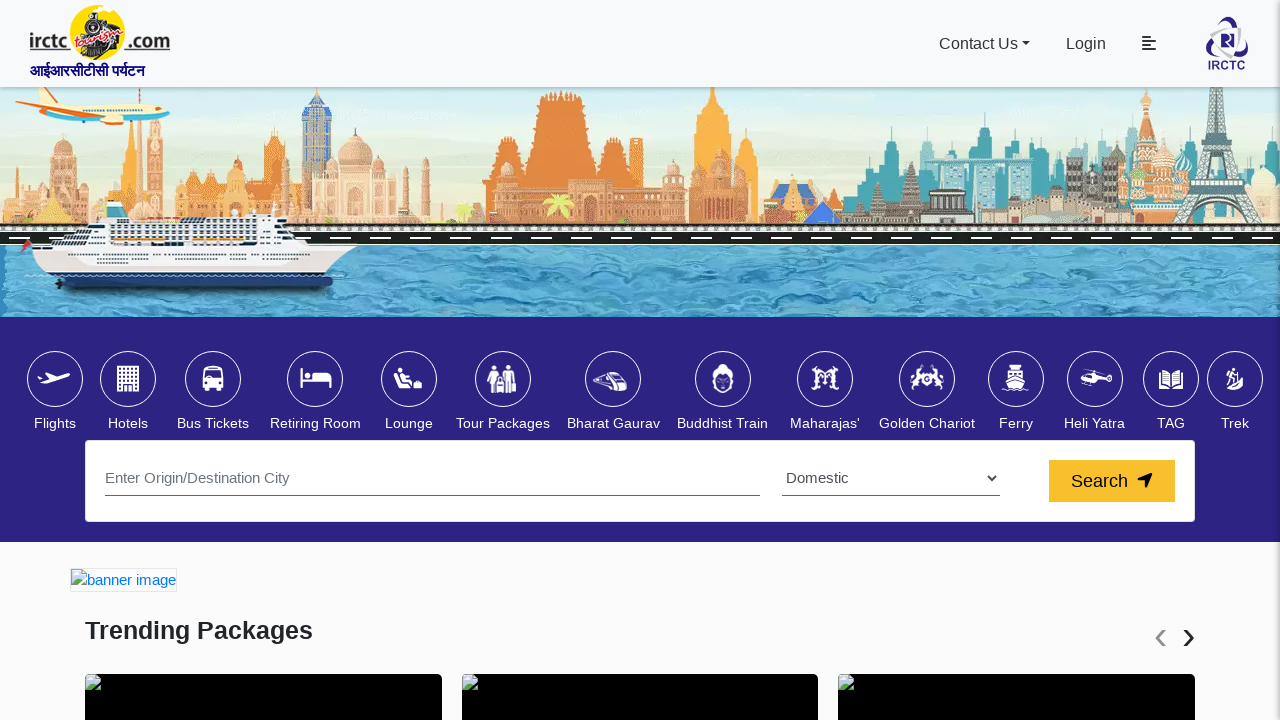

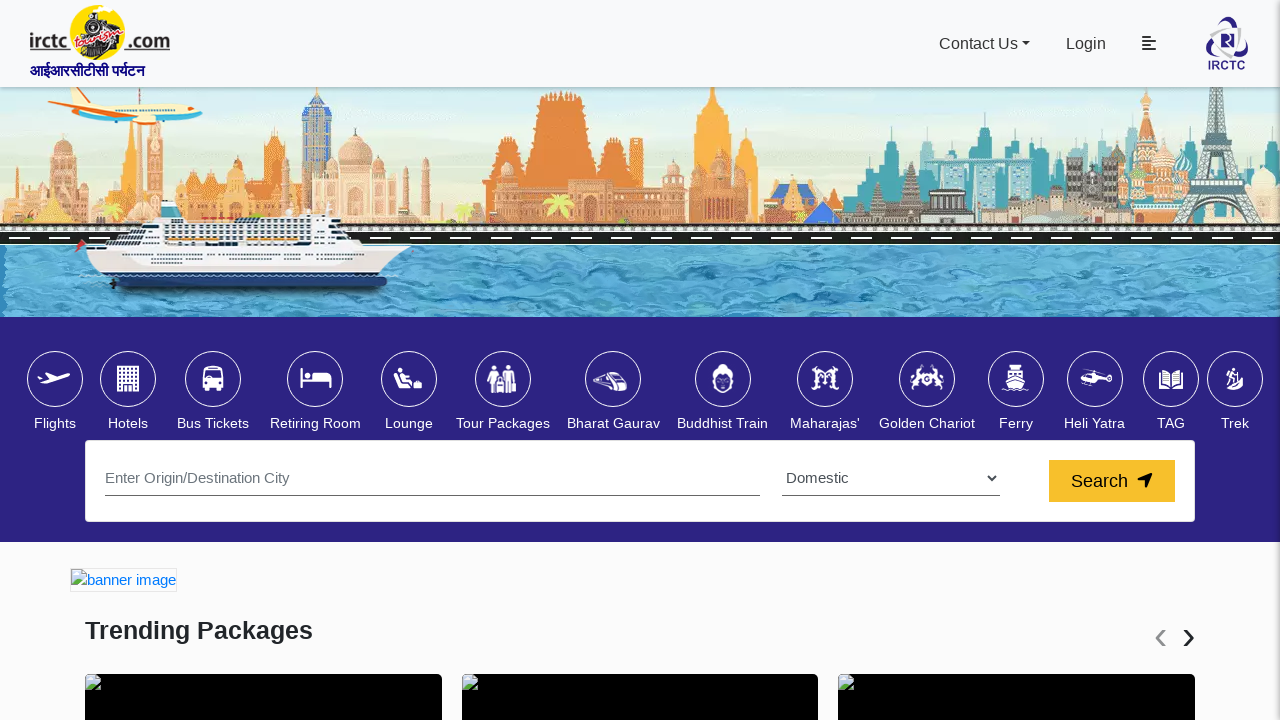